Tests Vue.js custom dropdown by selecting multiple options sequentially and verifying each selection is displayed correctly.

Starting URL: https://mikerodham.github.io/vue-dropdowns/

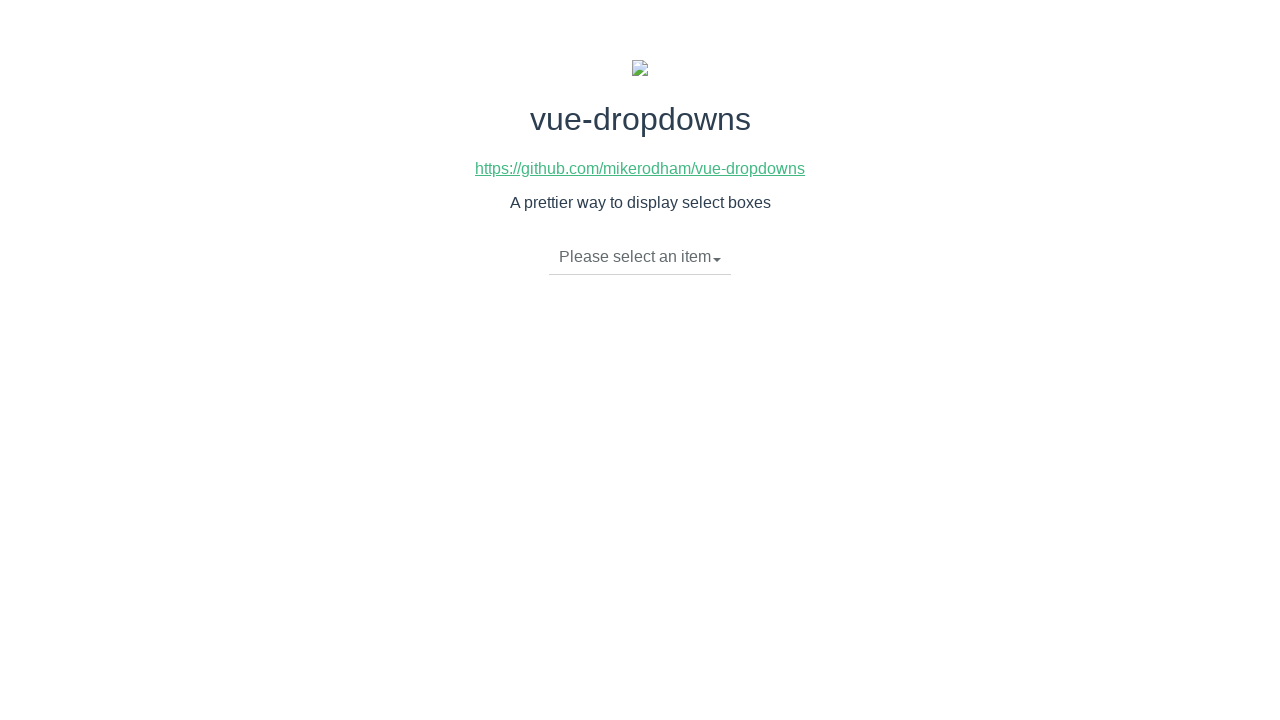

Clicked dropdown toggle to open menu at (640, 257) on li.dropdown-toggle
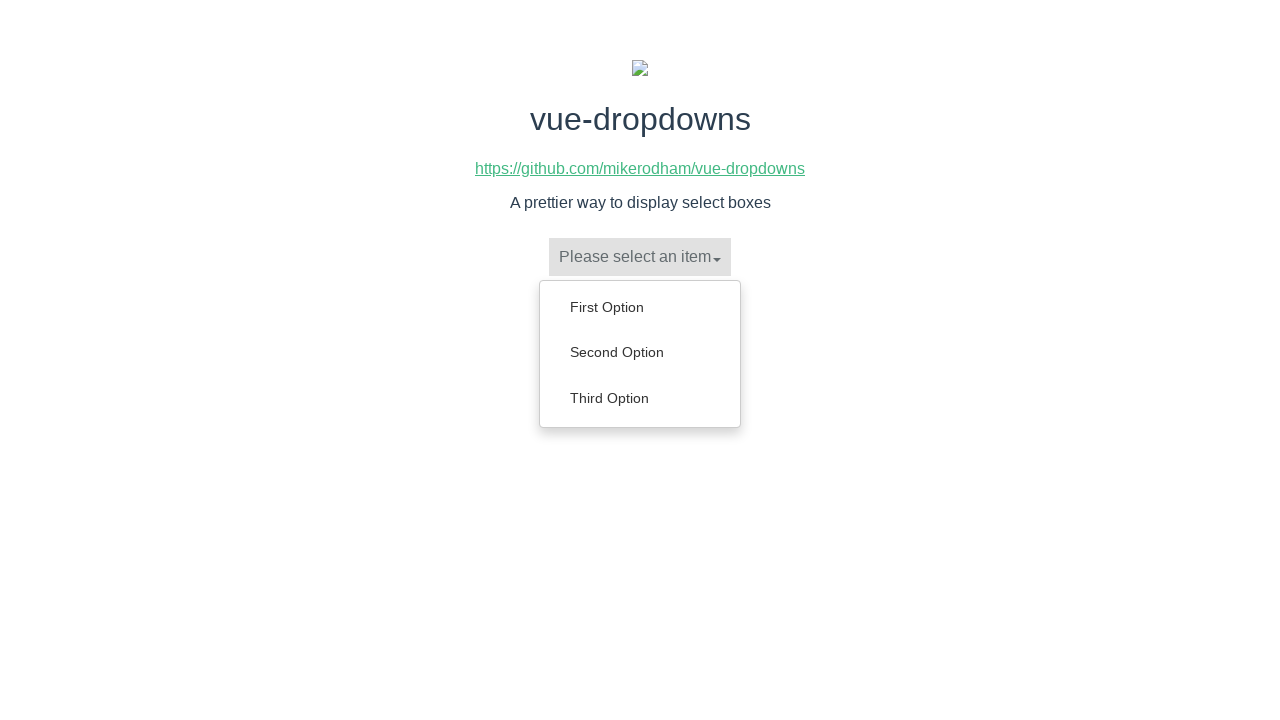

Dropdown menu items loaded and visible
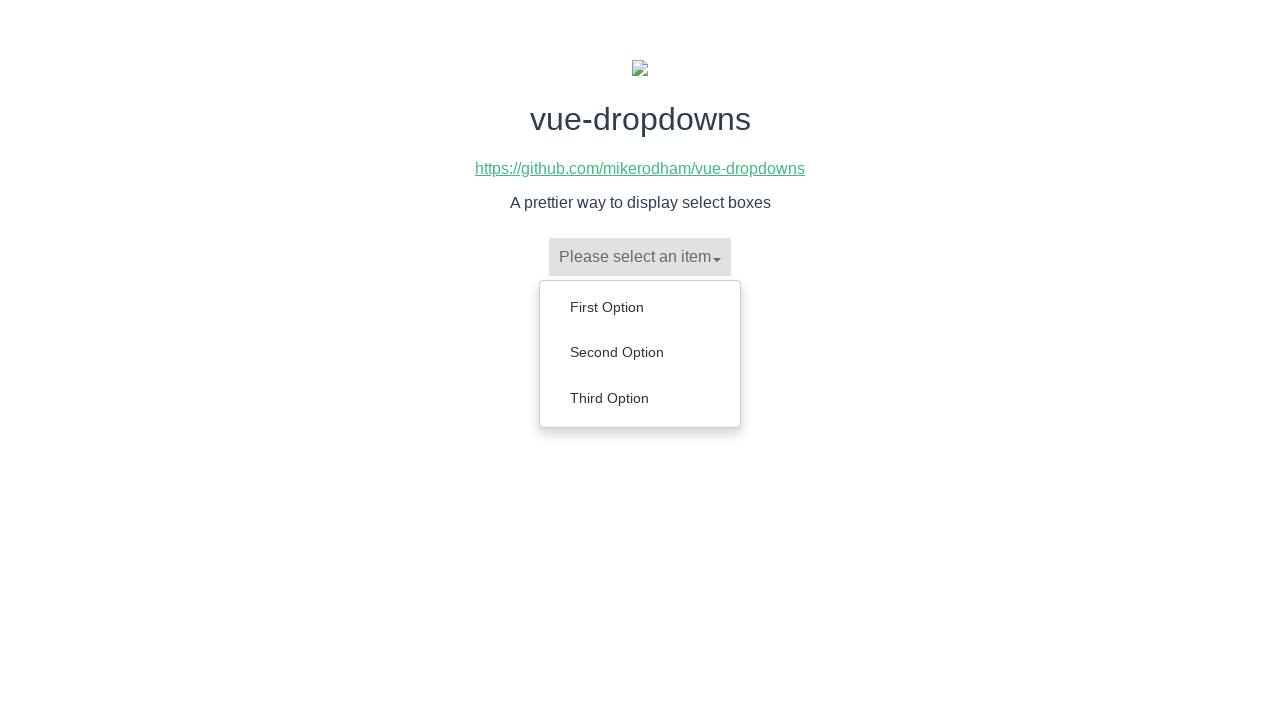

Selected 'Second Option' from dropdown menu at (640, 352) on ul.dropdown-menu>li>a:has-text('Second Option')
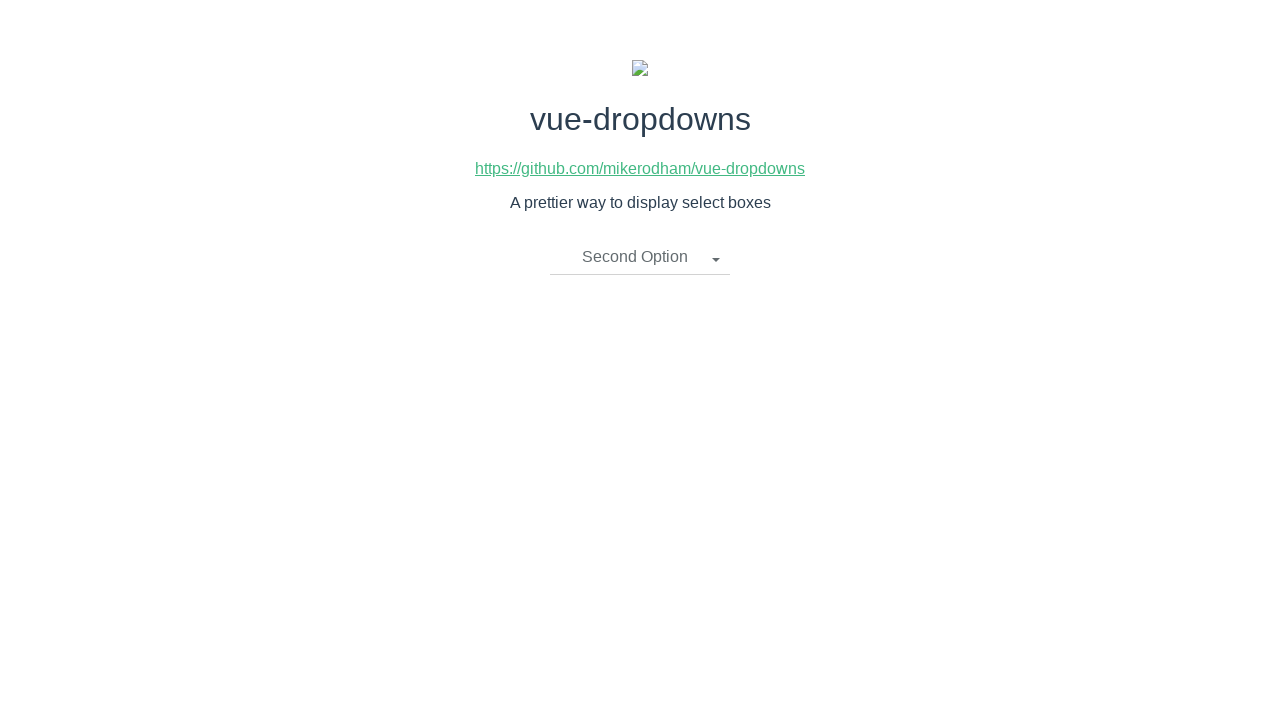

Verified that 'Second Option' is displayed in dropdown toggle
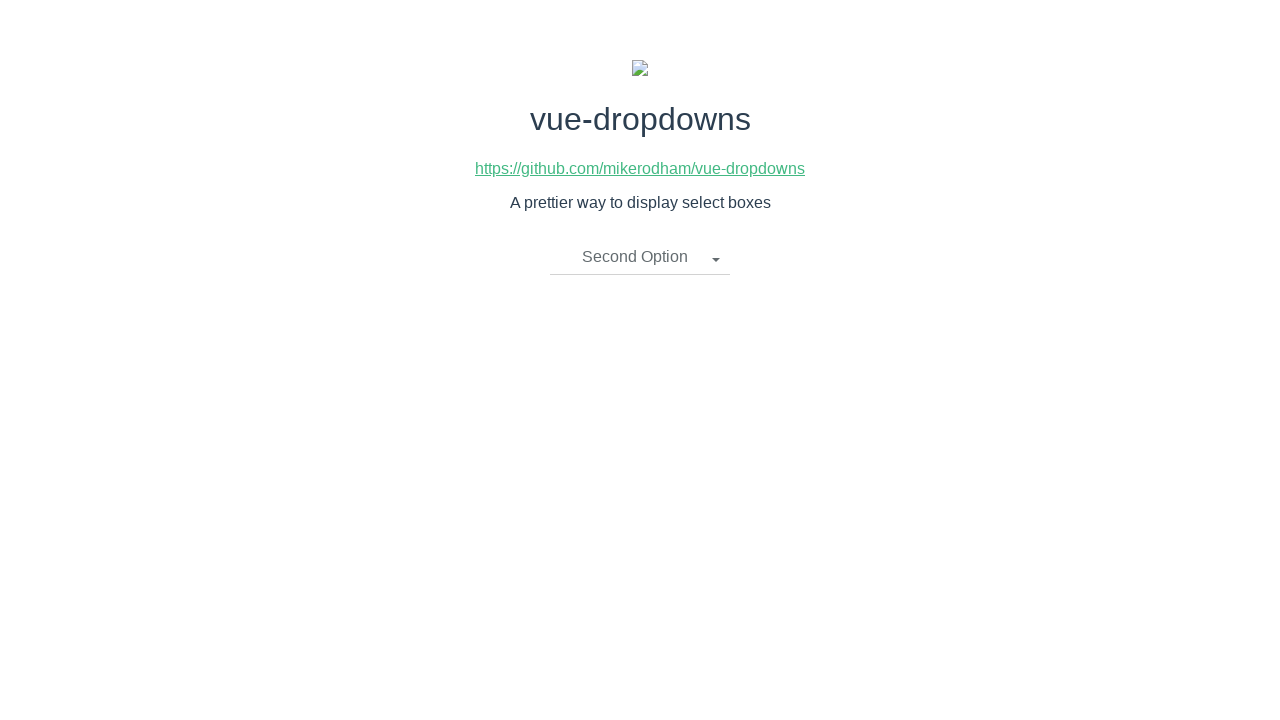

Clicked dropdown toggle to open menu again at (640, 257) on li.dropdown-toggle
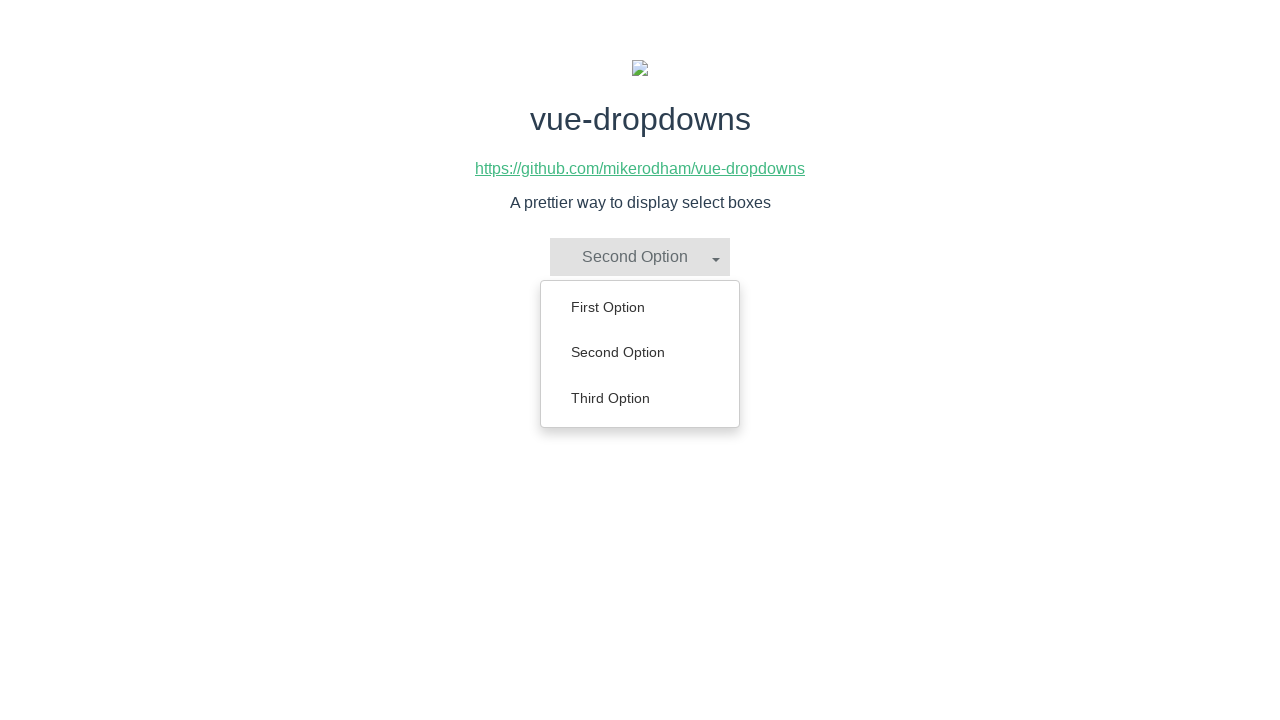

Dropdown menu items loaded and visible
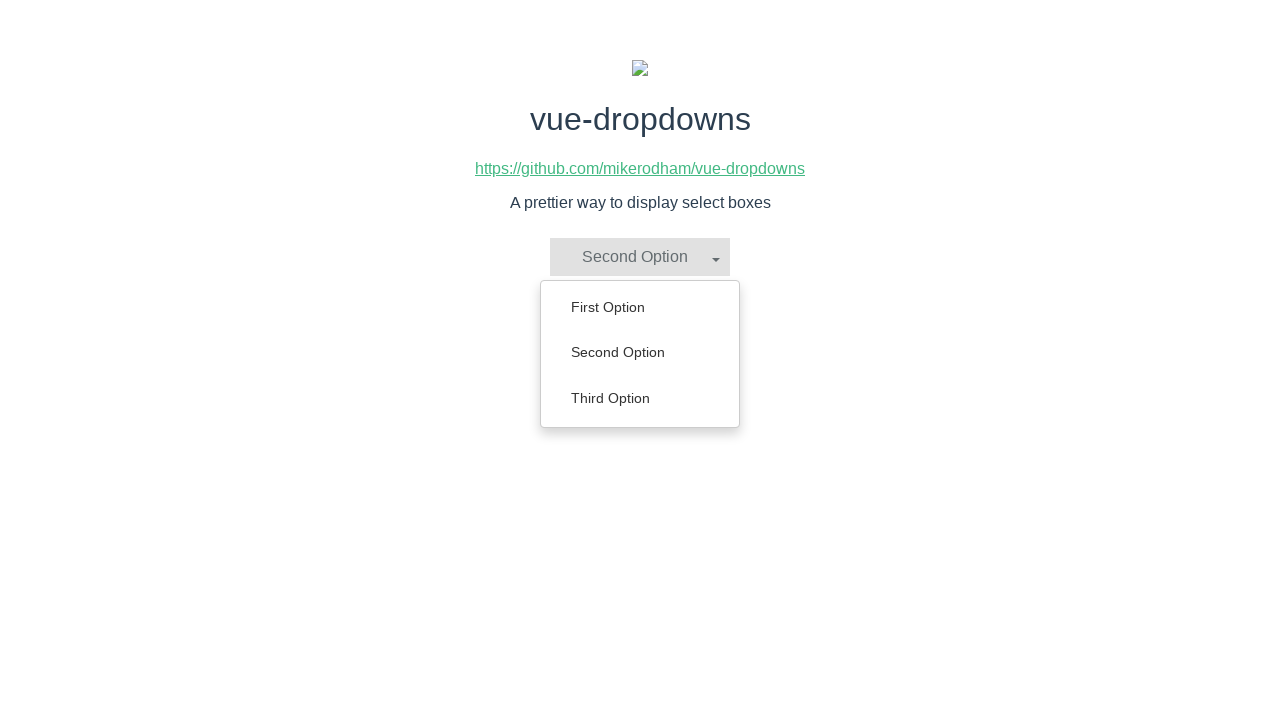

Selected 'Third Option' from dropdown menu at (640, 398) on ul.dropdown-menu>li>a:has-text('Third Option')
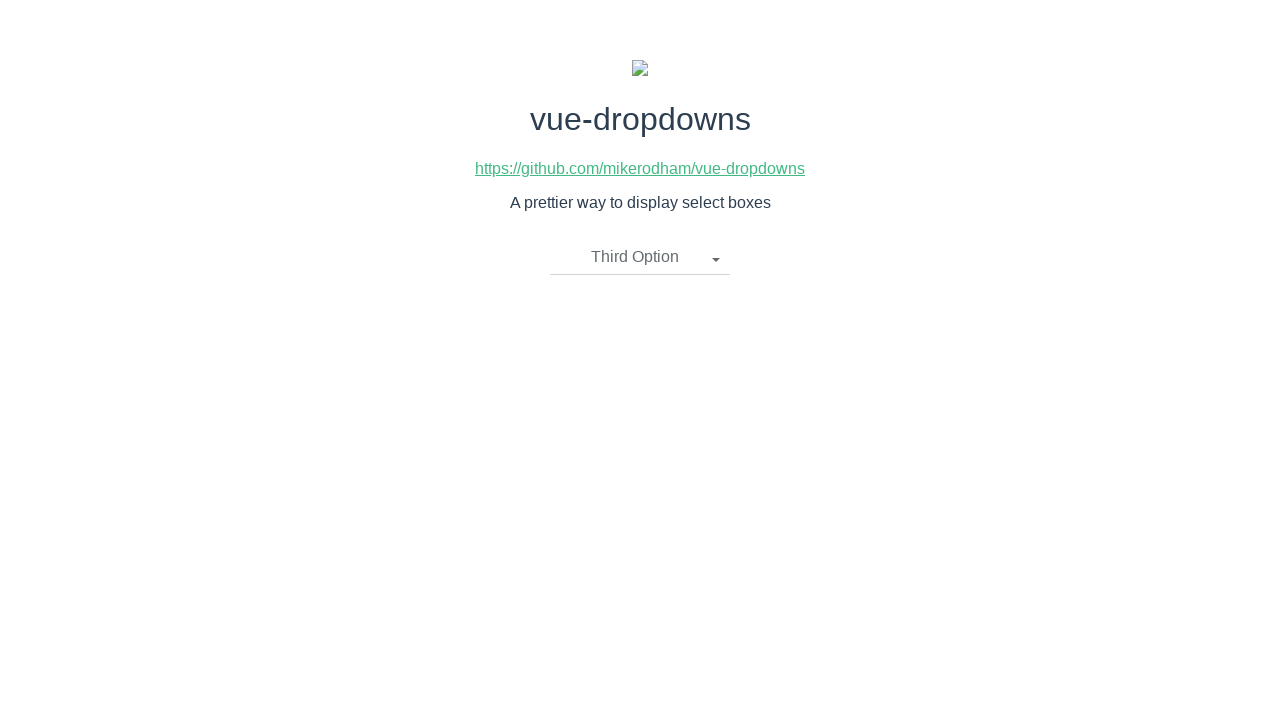

Verified that 'Third Option' is displayed in dropdown toggle
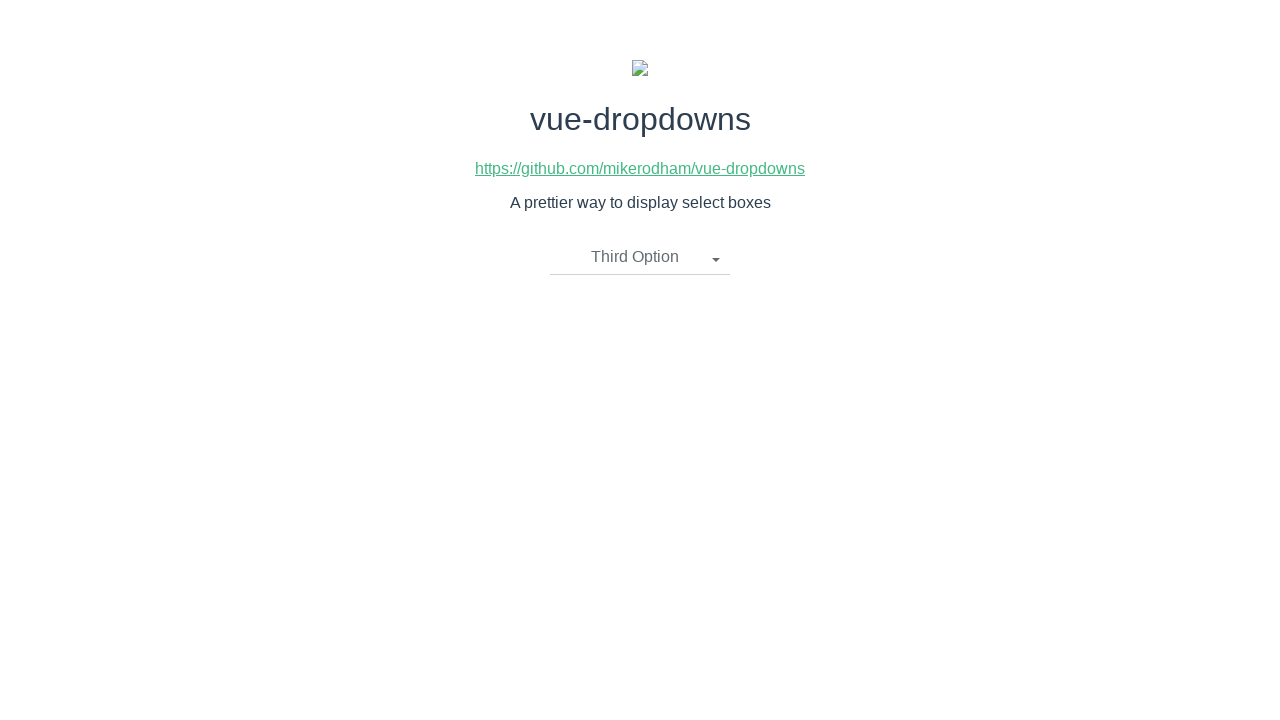

Clicked dropdown toggle to open menu again at (640, 257) on li.dropdown-toggle
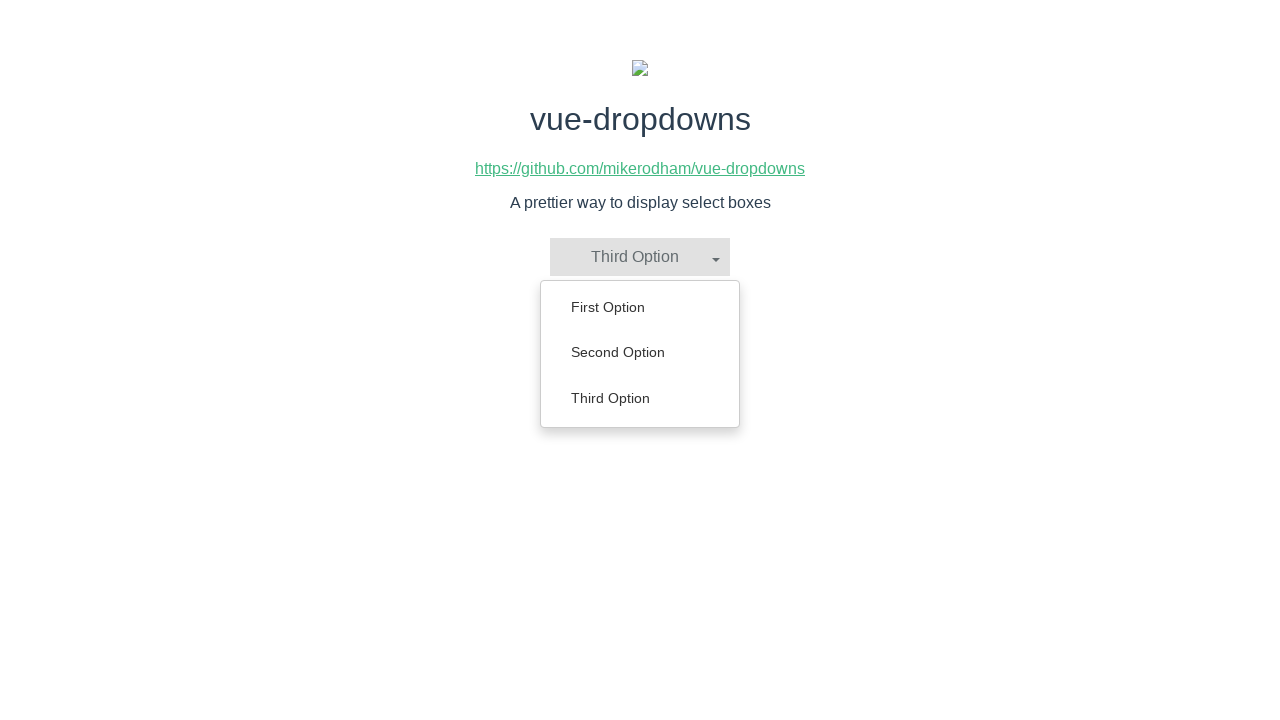

Dropdown menu items loaded and visible
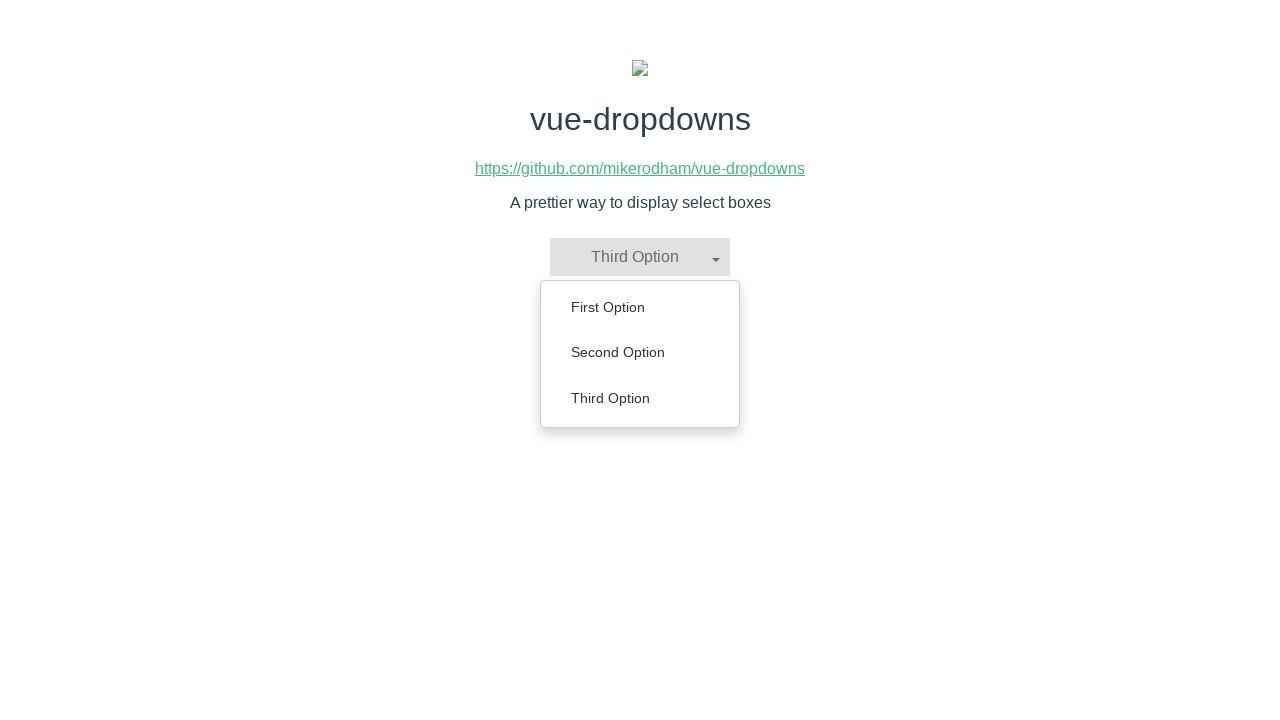

Selected 'First Option' from dropdown menu at (640, 307) on ul.dropdown-menu>li>a:has-text('First Option')
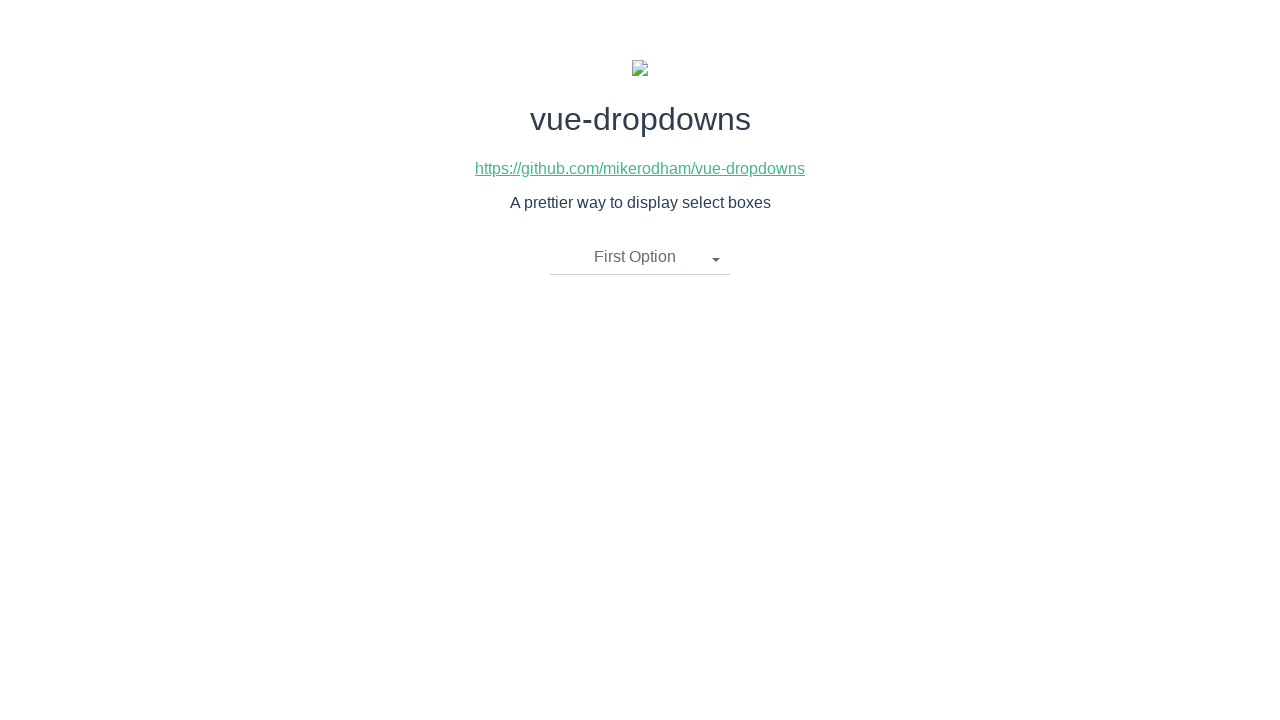

Verified that 'First Option' is displayed in dropdown toggle
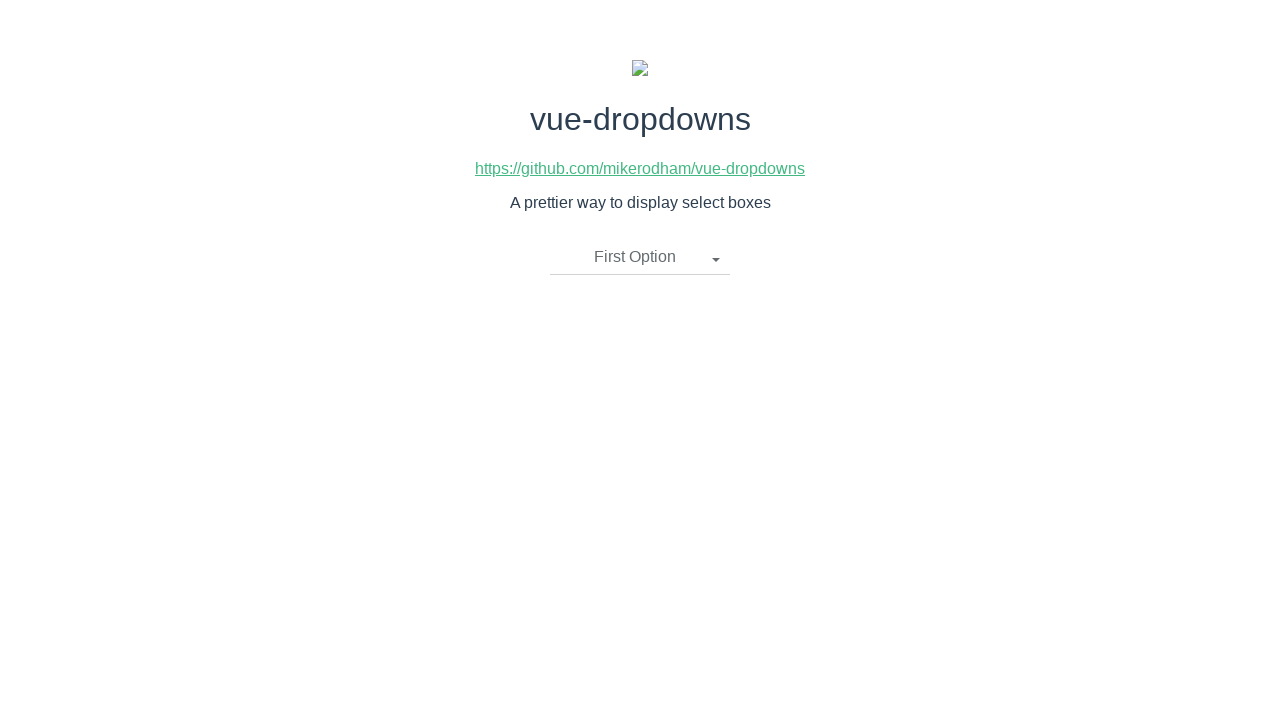

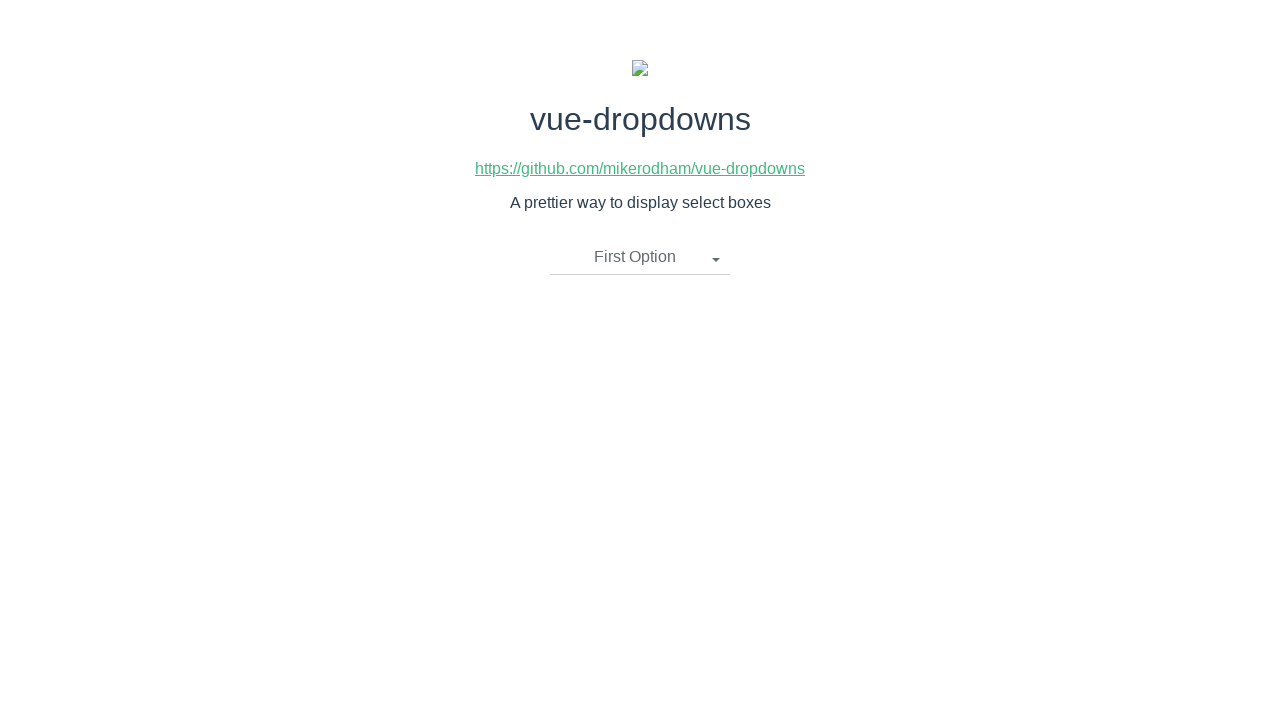